Tests that clicking play button mounts the audio player and internal controls become visible

Starting URL: https://quran.com/103

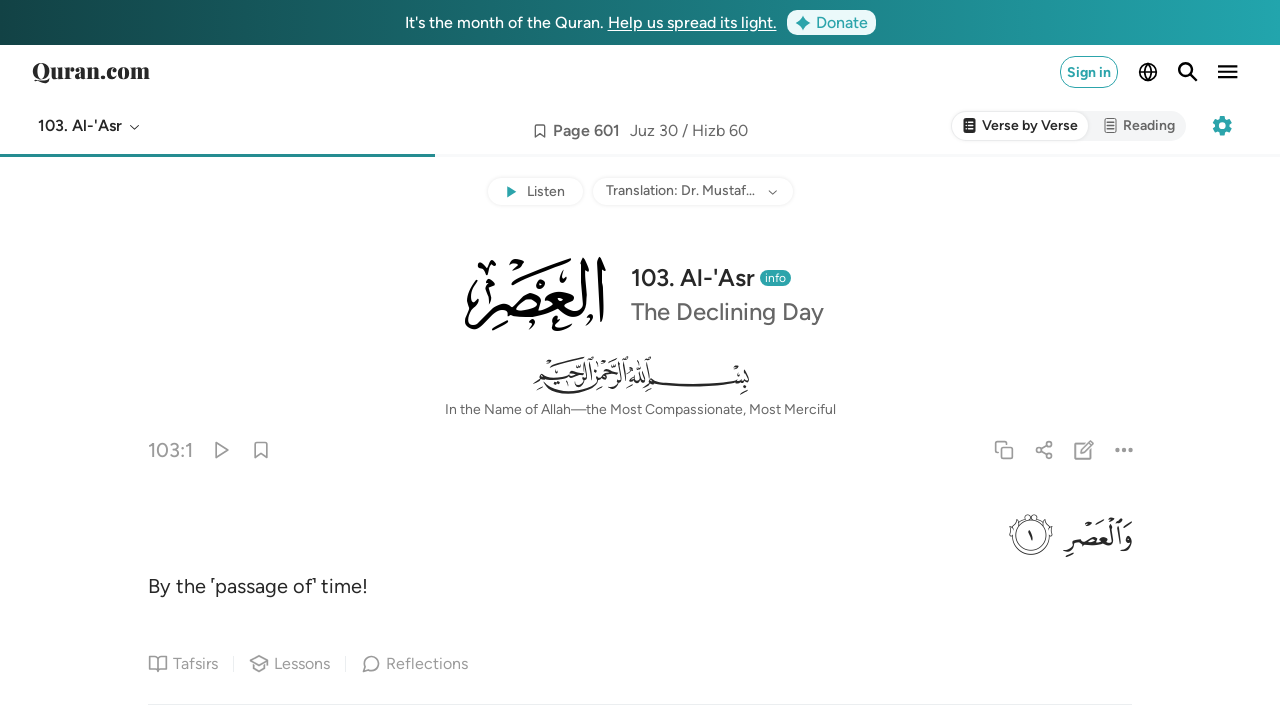

Clicked listen button to mount audio player at (535, 192) on internal:testid=[data-testid="listen-button"s]
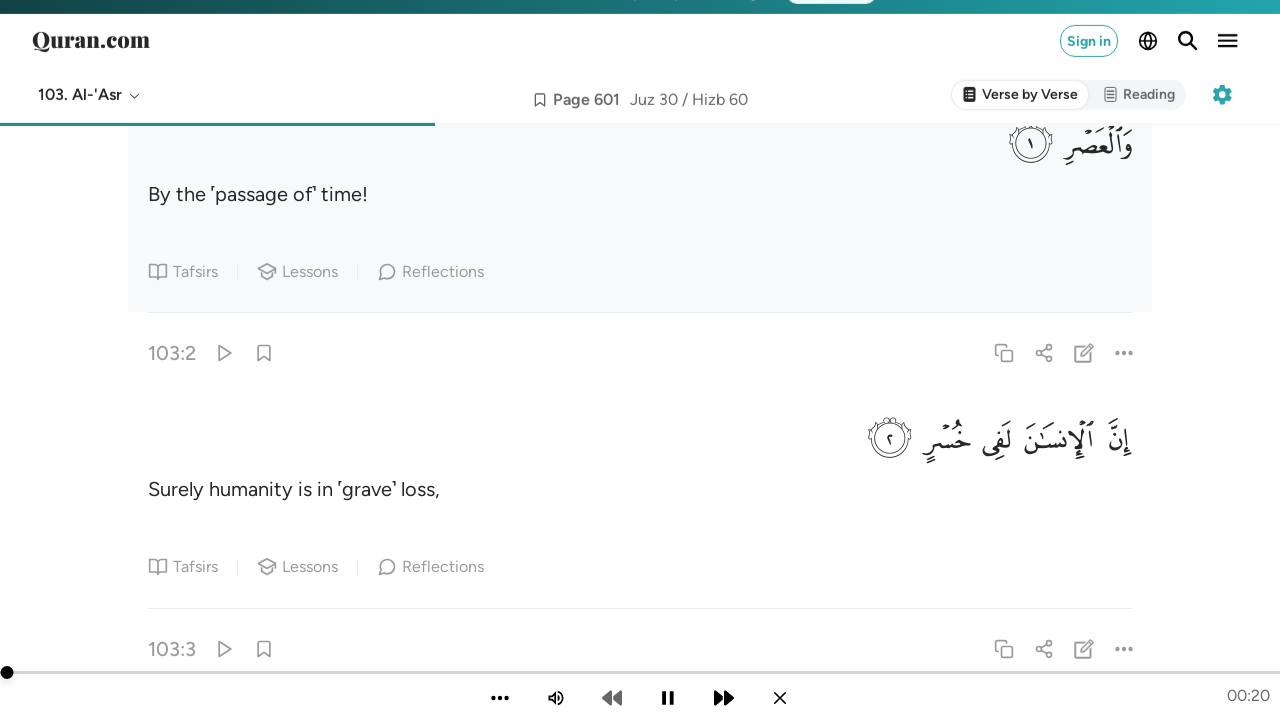

Audio player body became visible
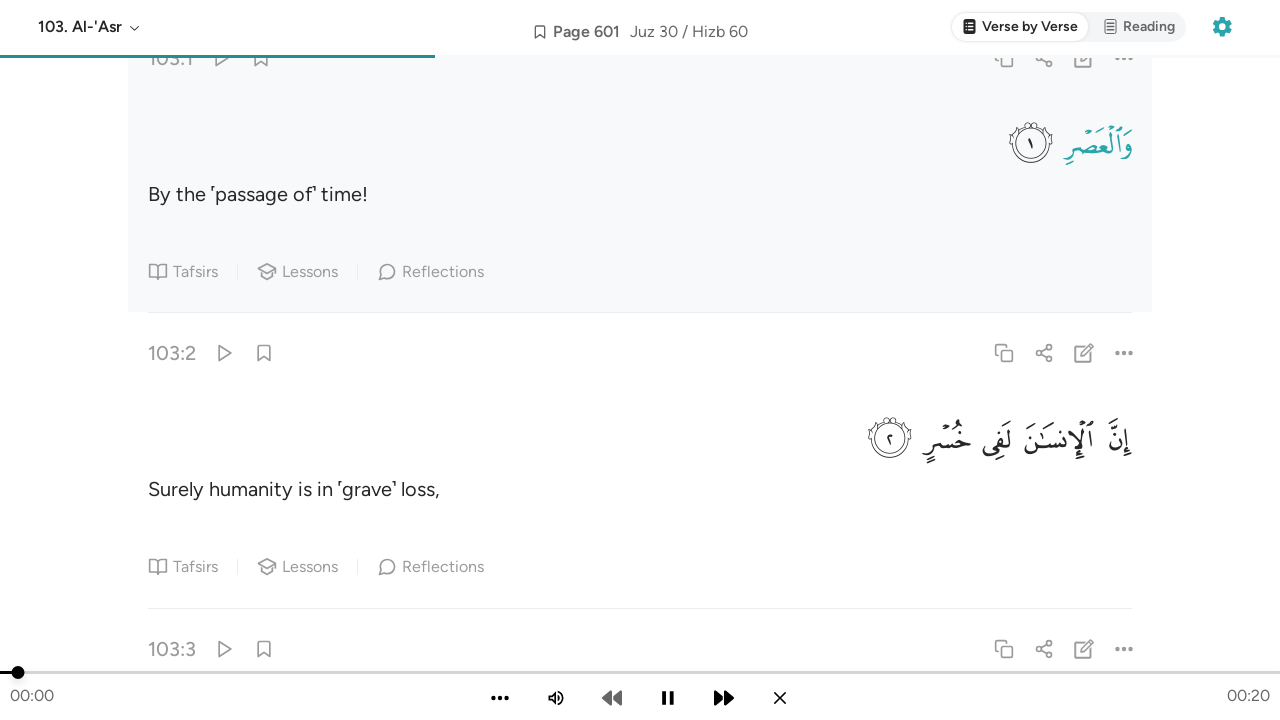

Audio player internal controls (play/pause toggle) appeared
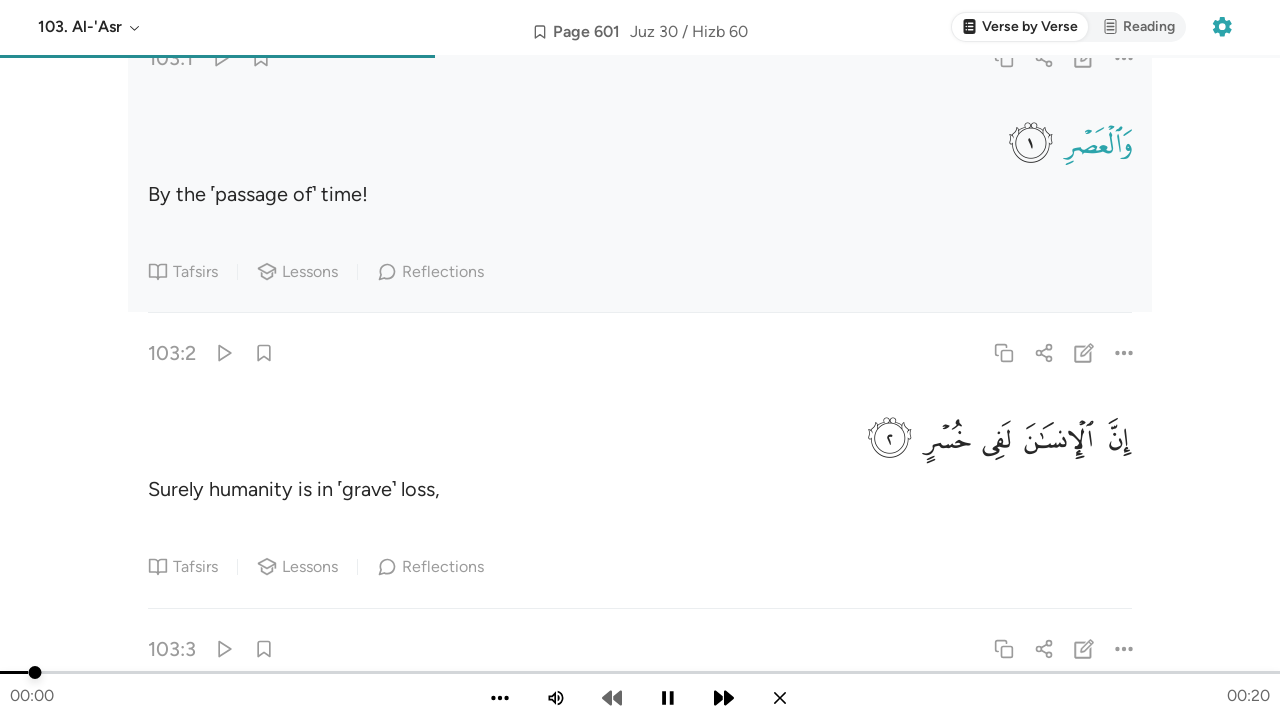

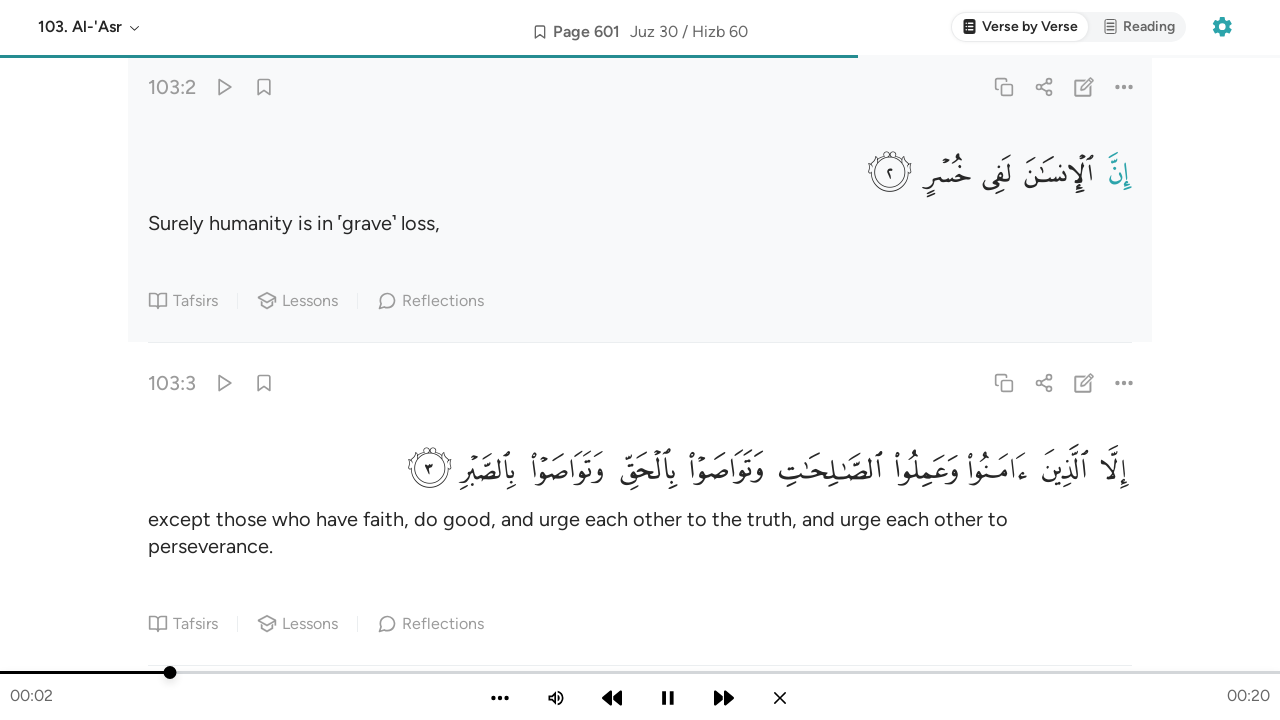